Tests checkbox functionality by finding all checkboxes on the page and clicking the one with value "Option-2"

Starting URL: https://www.syntaxprojects.com/basic-checkbox-demo.php

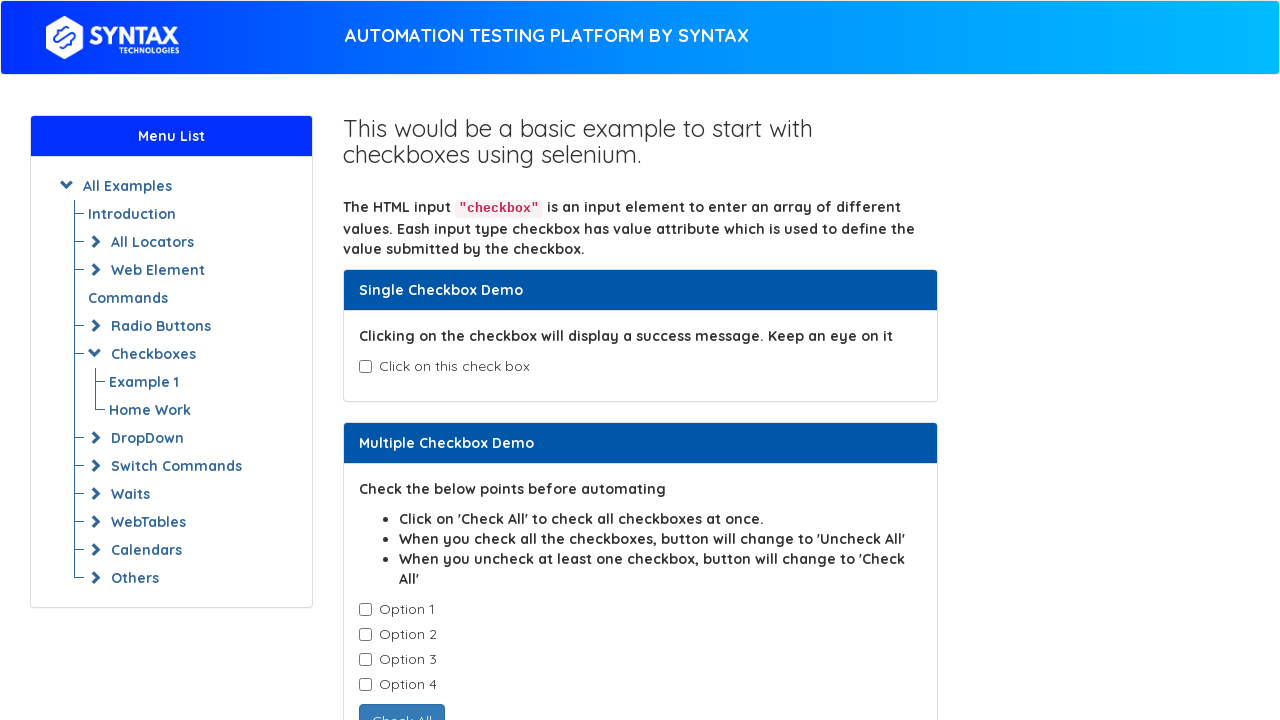

Waited for checkboxes to load on the page
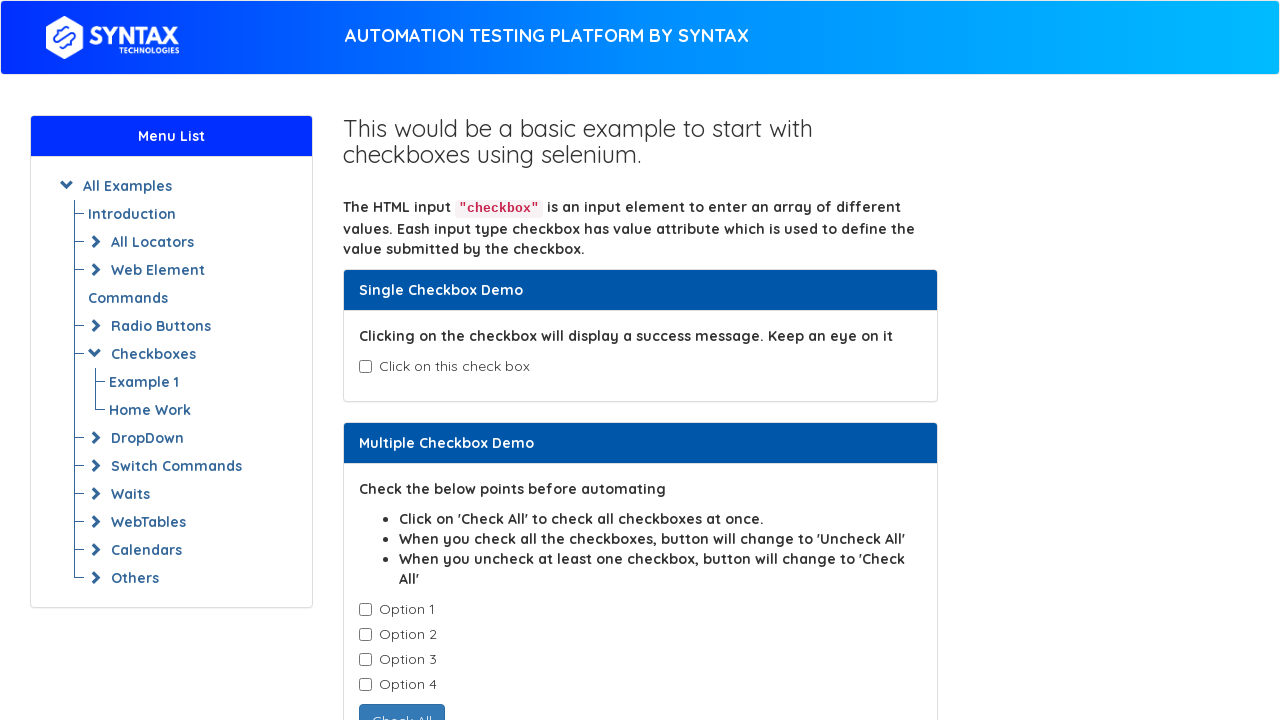

Retrieved all checkbox elements from the page
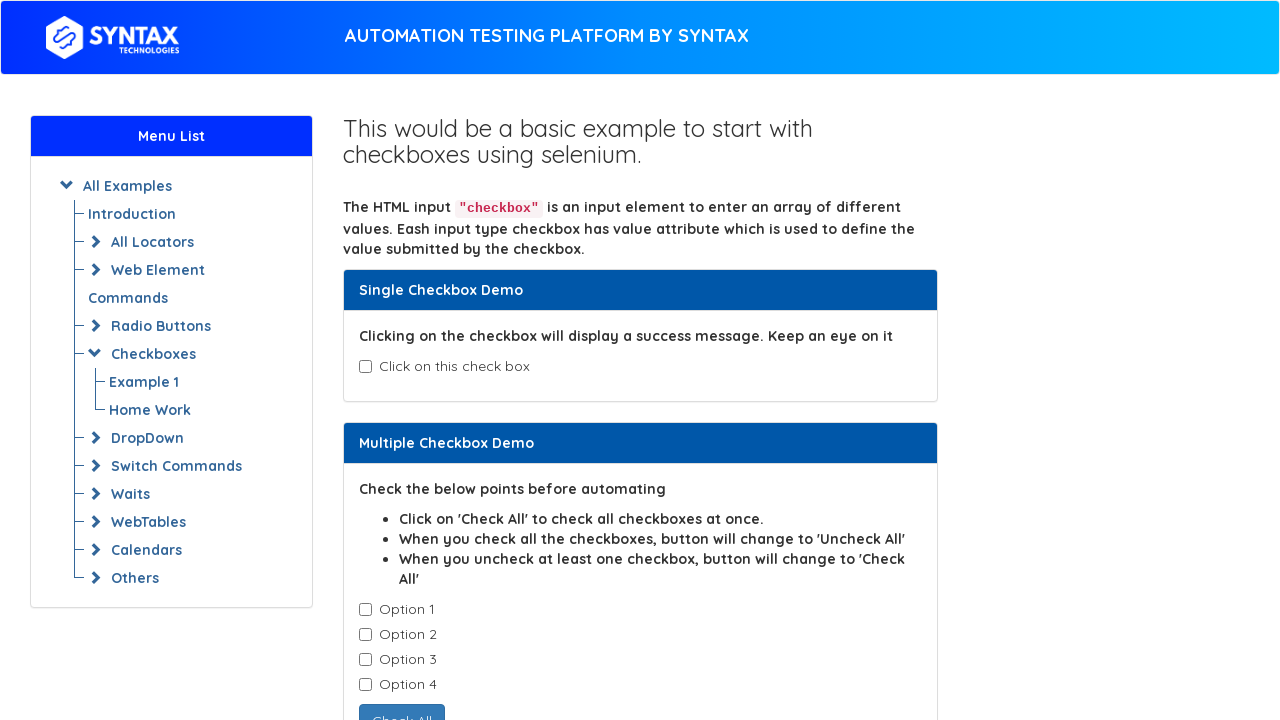

Clicked the checkbox with value 'Option-2' at (365, 635) on input.cb1-element >> nth=1
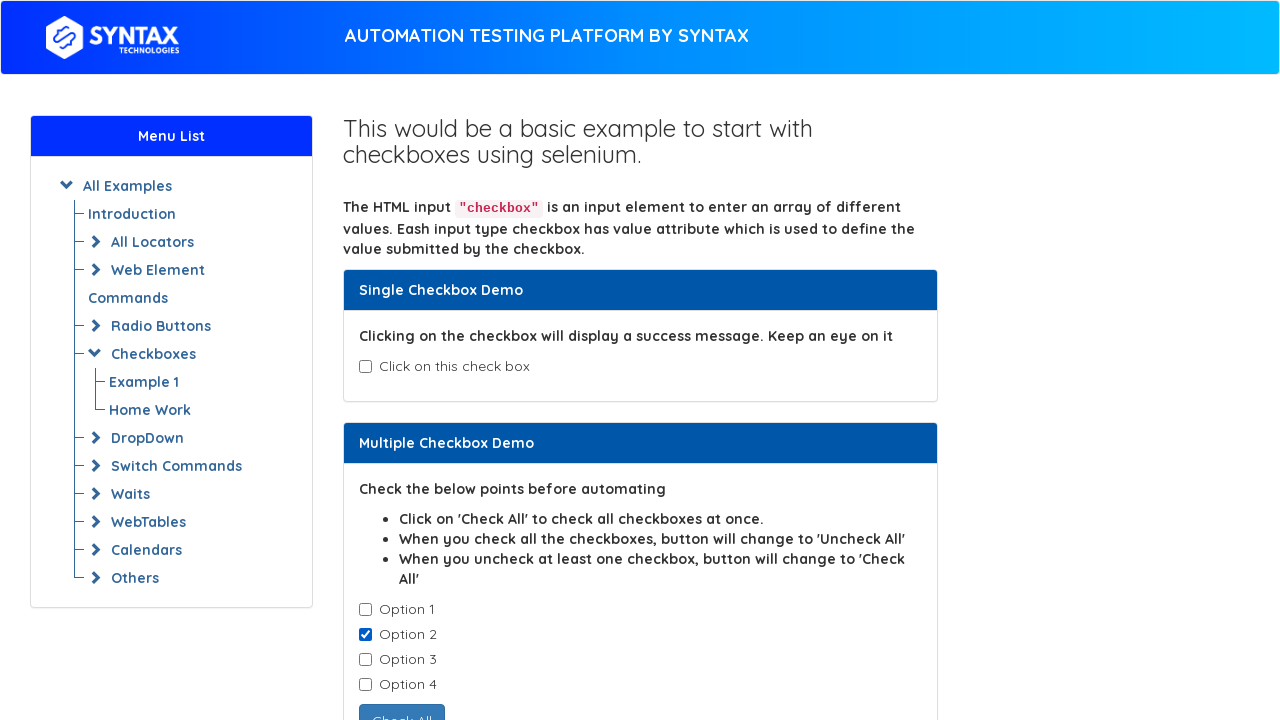

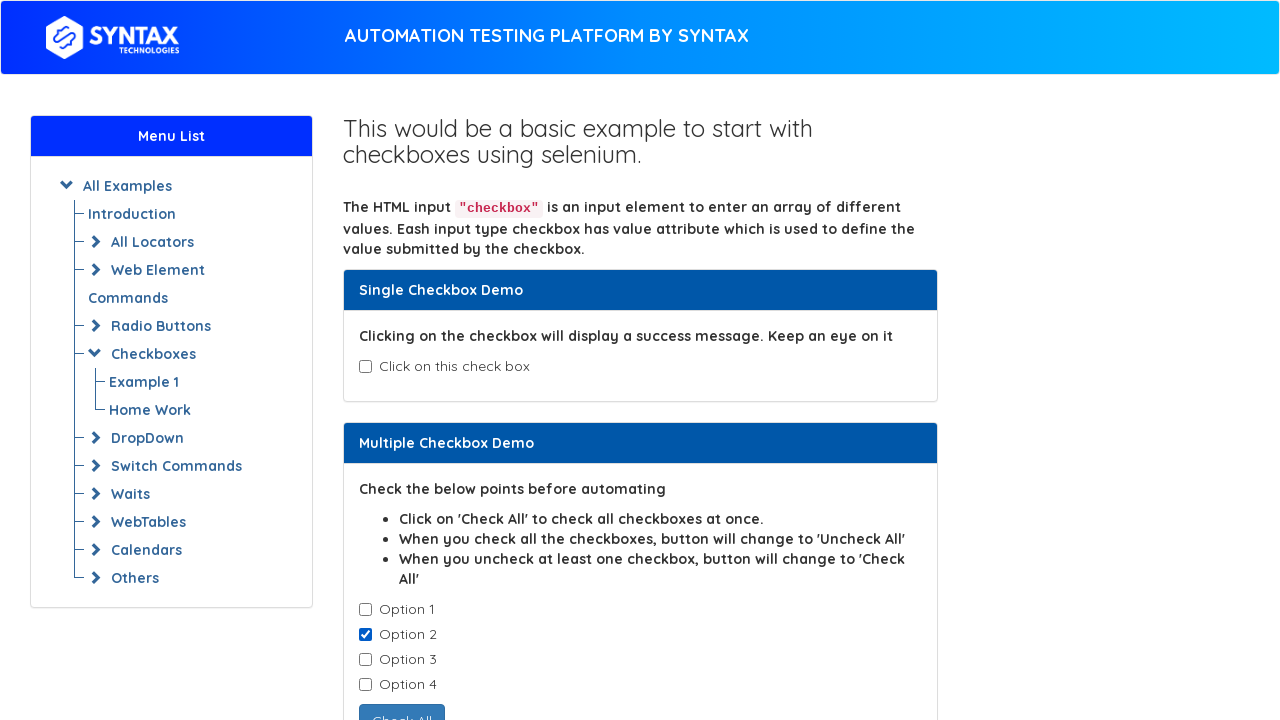